Tests that the Clear completed button displays the correct text

Starting URL: https://demo.playwright.dev/todomvc

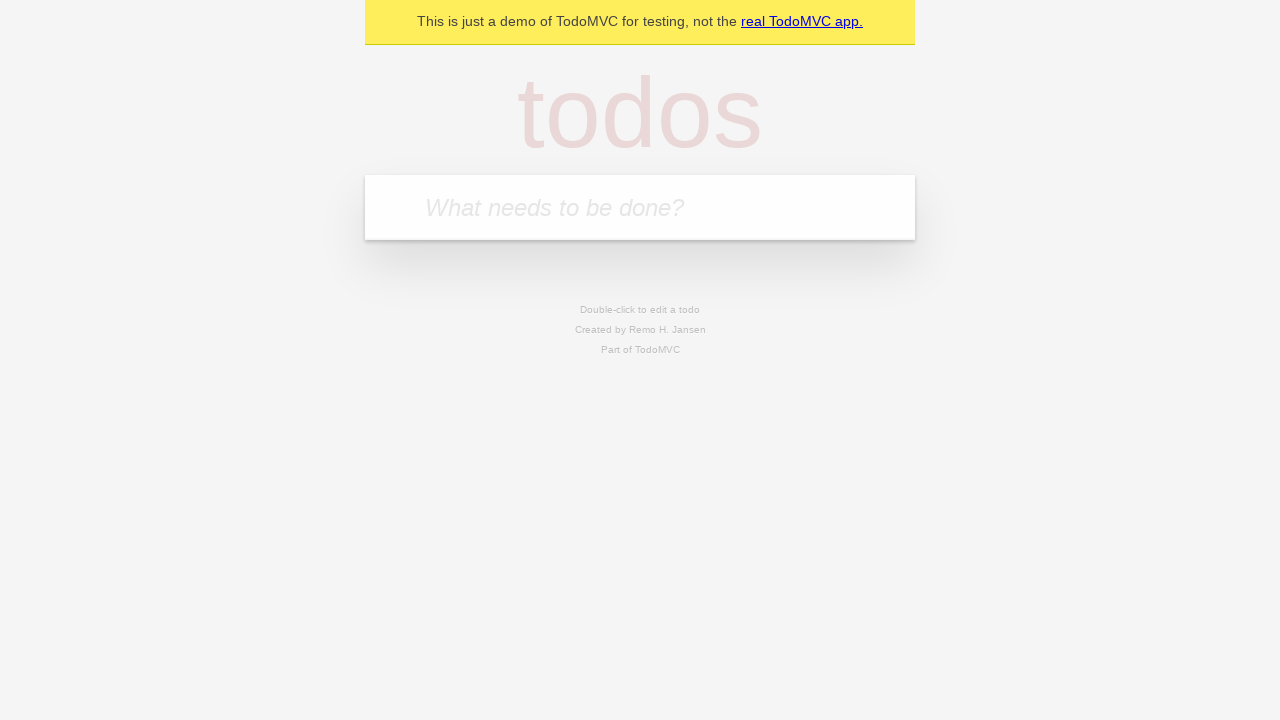

Filled todo input with 'buy some cheese' on internal:attr=[placeholder="What needs to be done?"i]
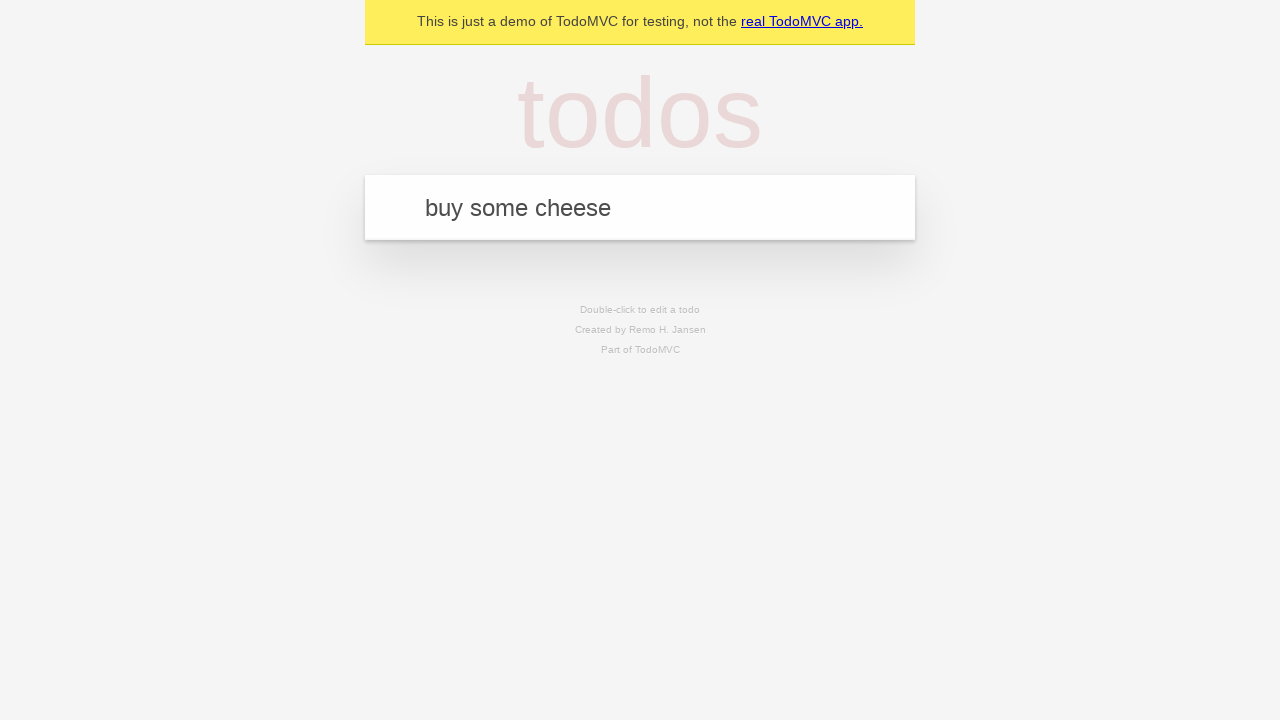

Pressed Enter to add first todo on internal:attr=[placeholder="What needs to be done?"i]
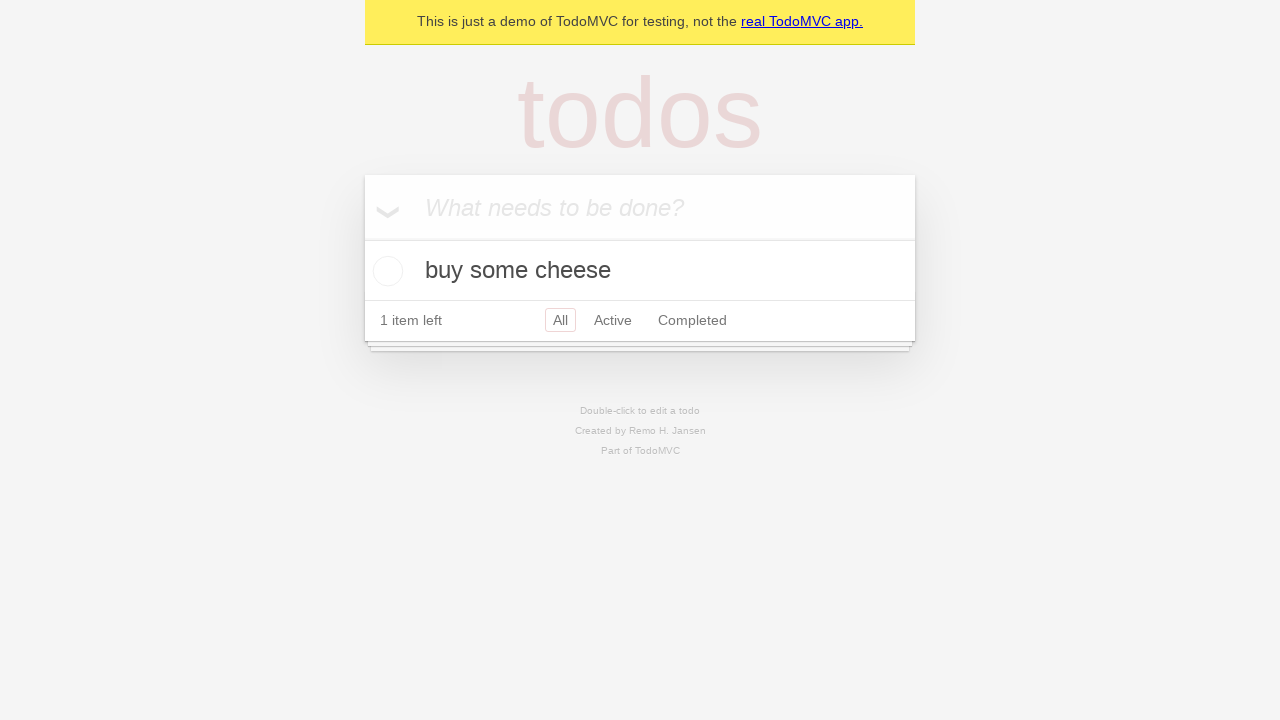

Filled todo input with 'feed the cat' on internal:attr=[placeholder="What needs to be done?"i]
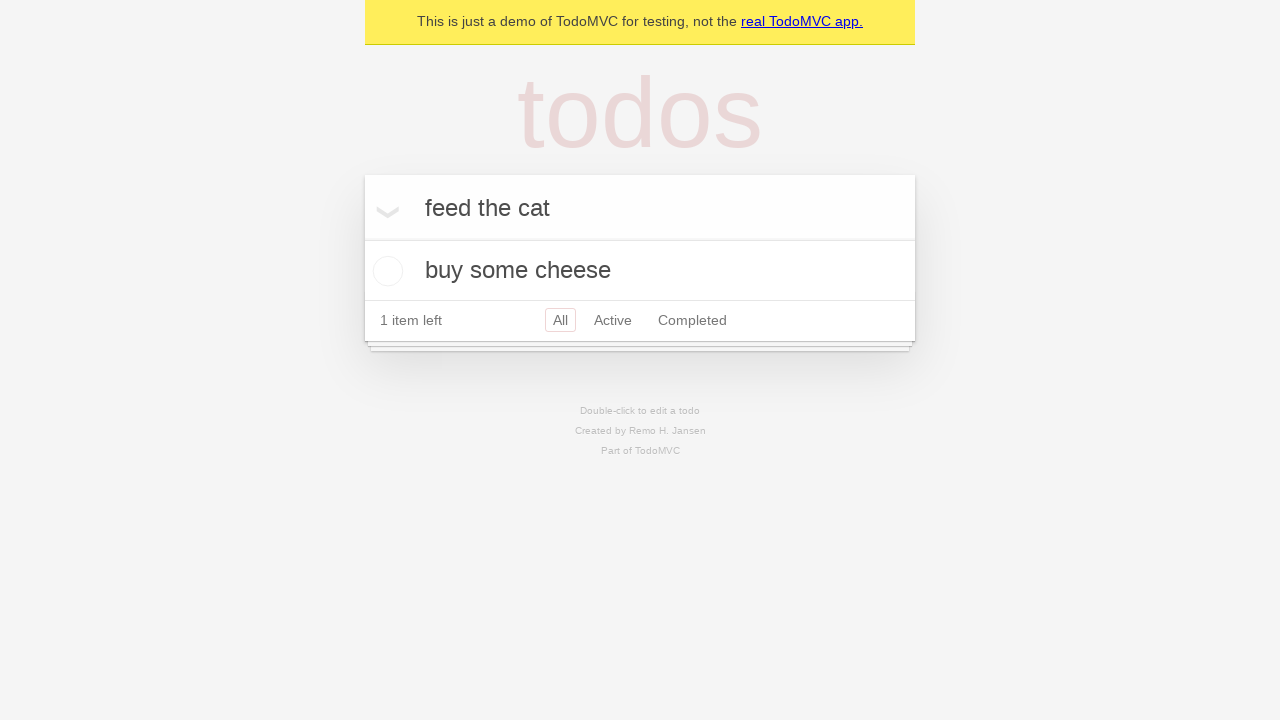

Pressed Enter to add second todo on internal:attr=[placeholder="What needs to be done?"i]
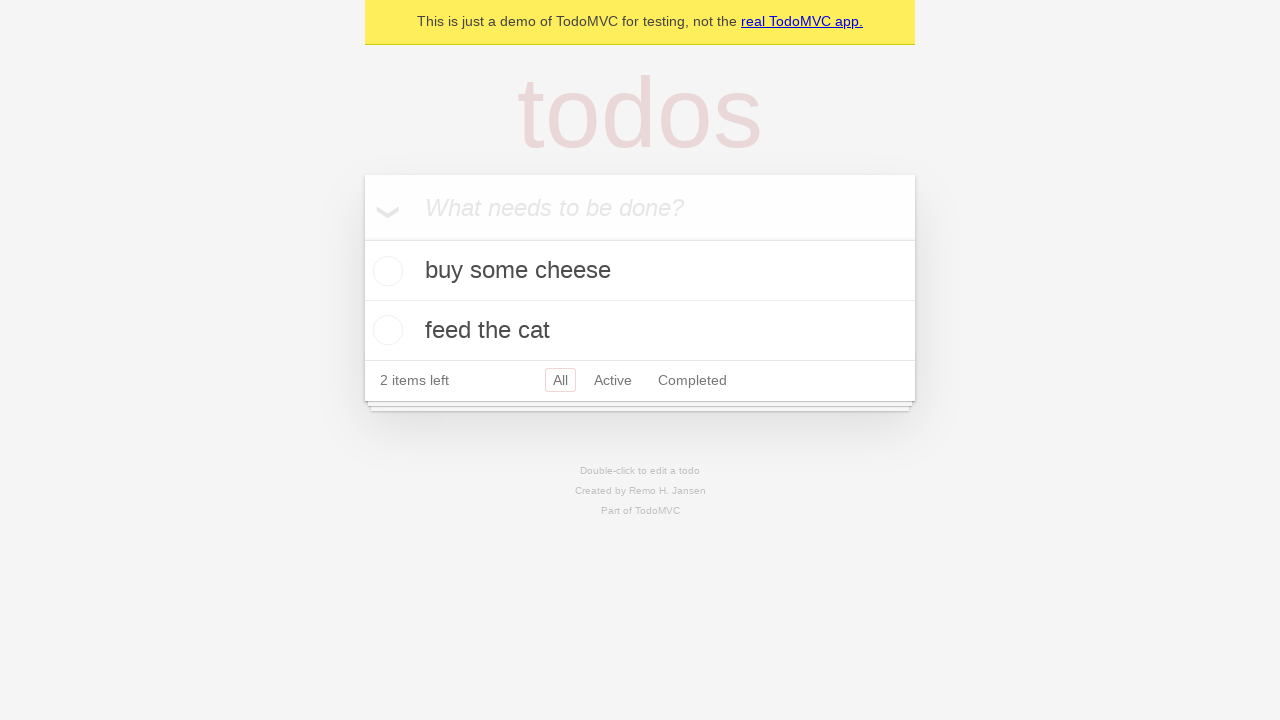

Filled todo input with 'book a doctors appointment' on internal:attr=[placeholder="What needs to be done?"i]
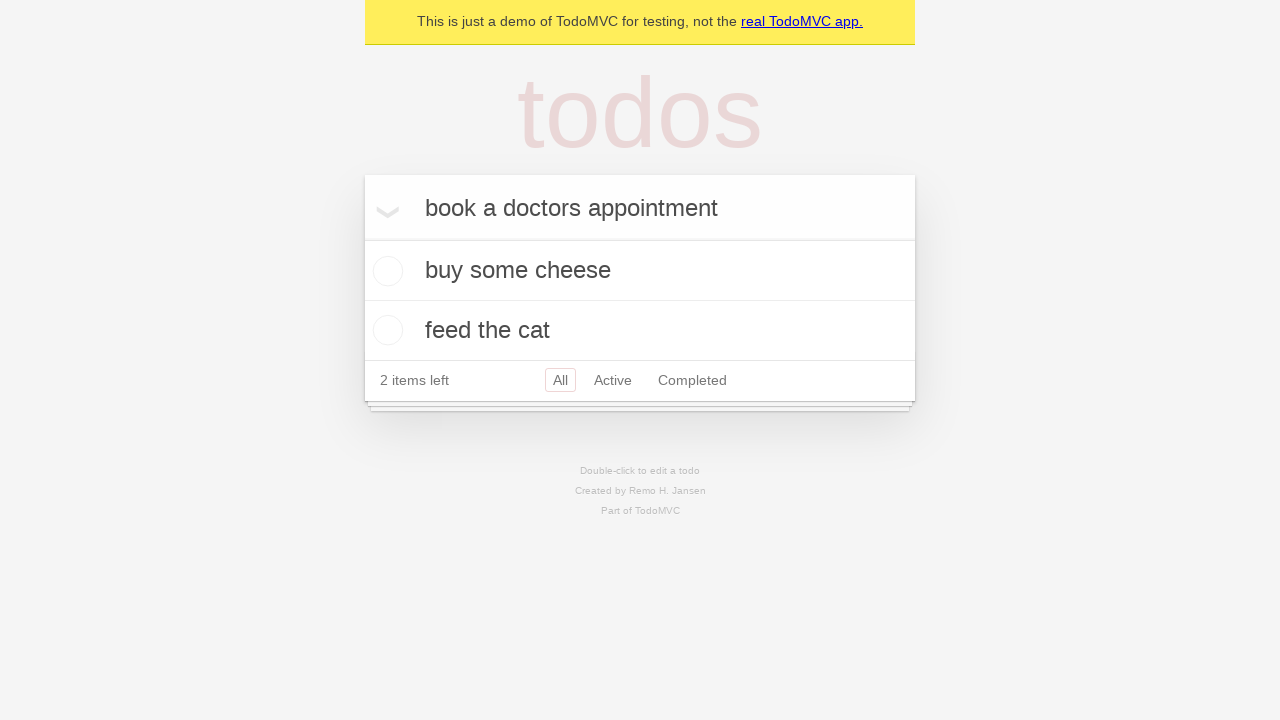

Pressed Enter to add third todo on internal:attr=[placeholder="What needs to be done?"i]
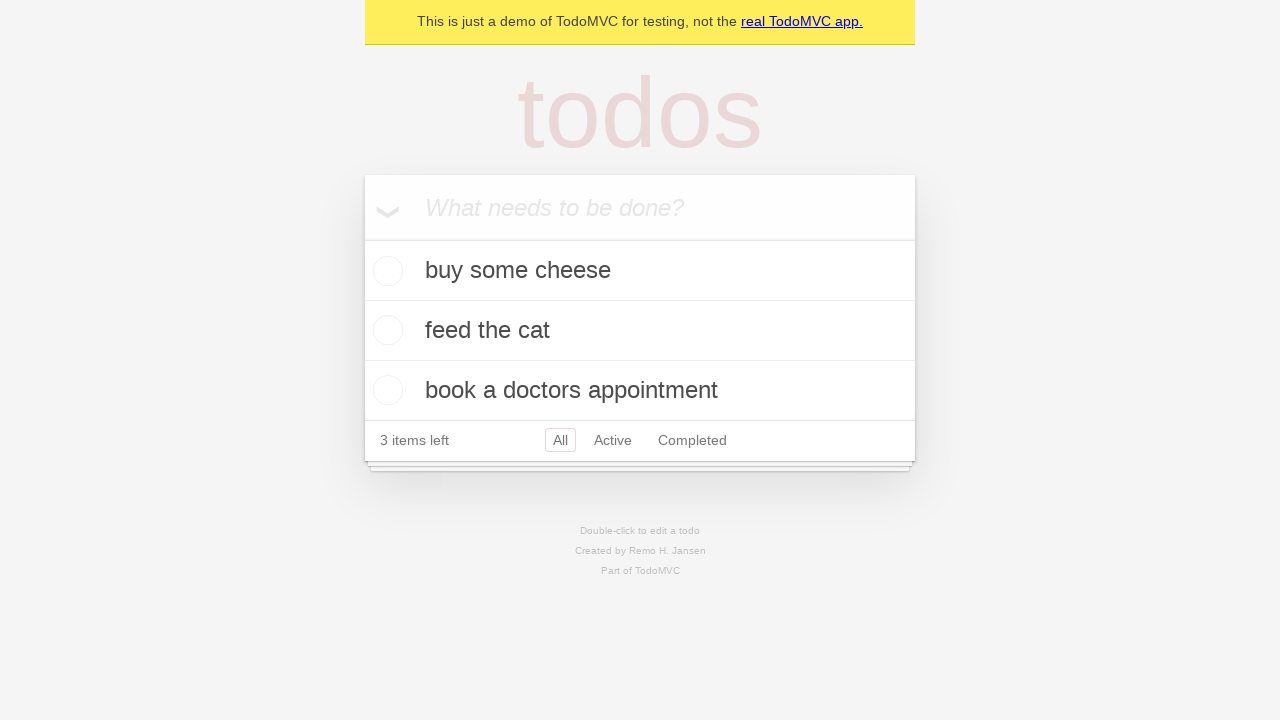

Checked the first todo as completed at (385, 271) on .todo-list li .toggle >> nth=0
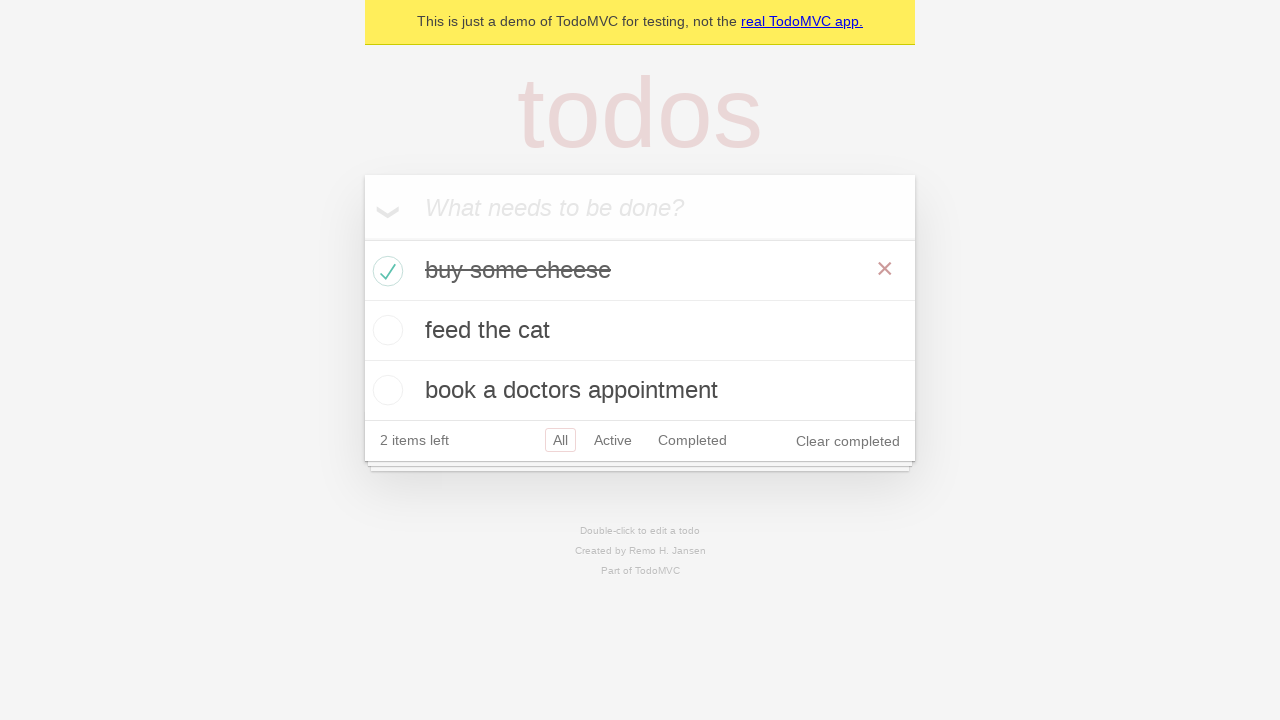

Clear completed button appeared with correct text
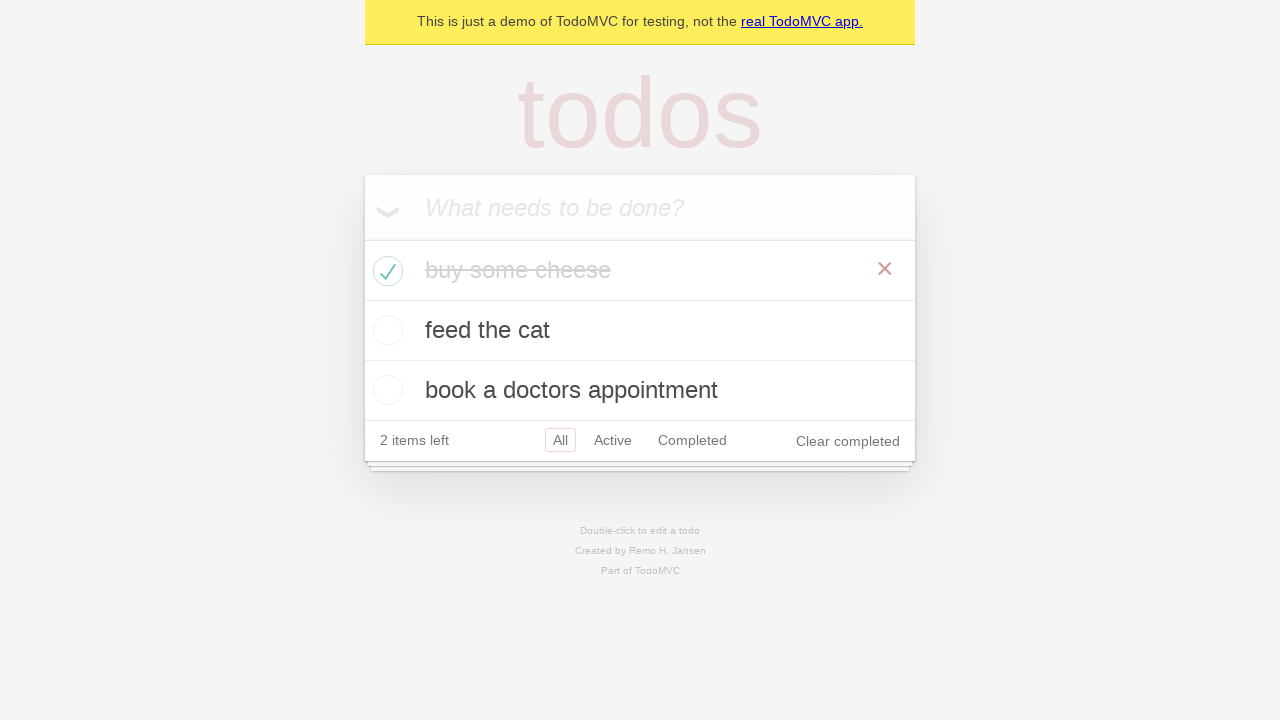

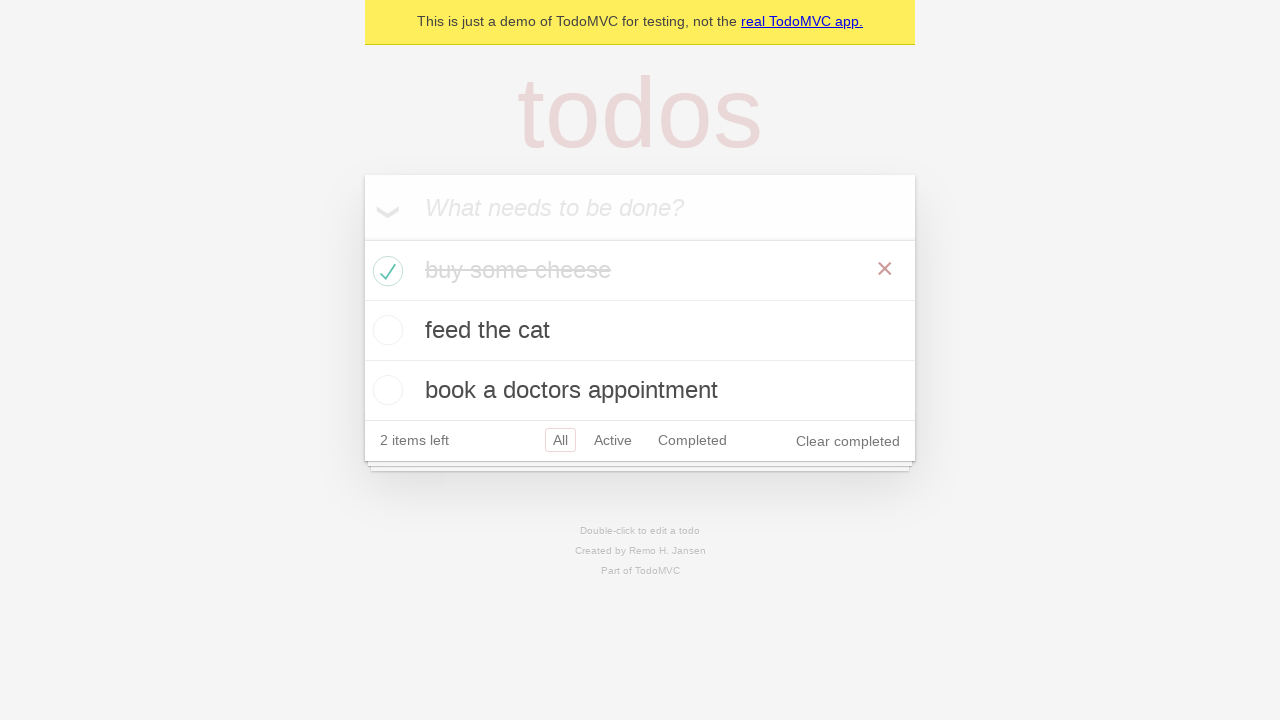